Tests browser window management operations including maximizing, going fullscreen, resizing to specific dimensions, repositioning the window, and minimizing.

Starting URL: https://www.bcci.tv/

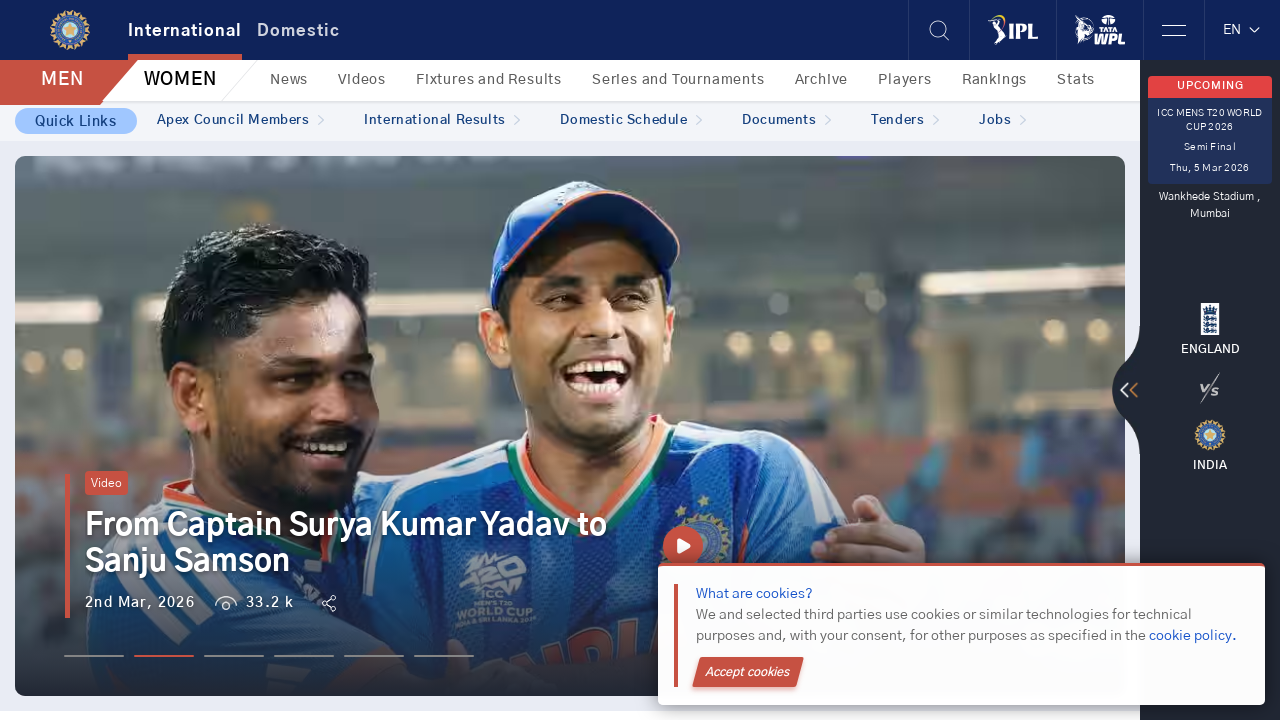

Set viewport size to 1920x1080 (maximized)
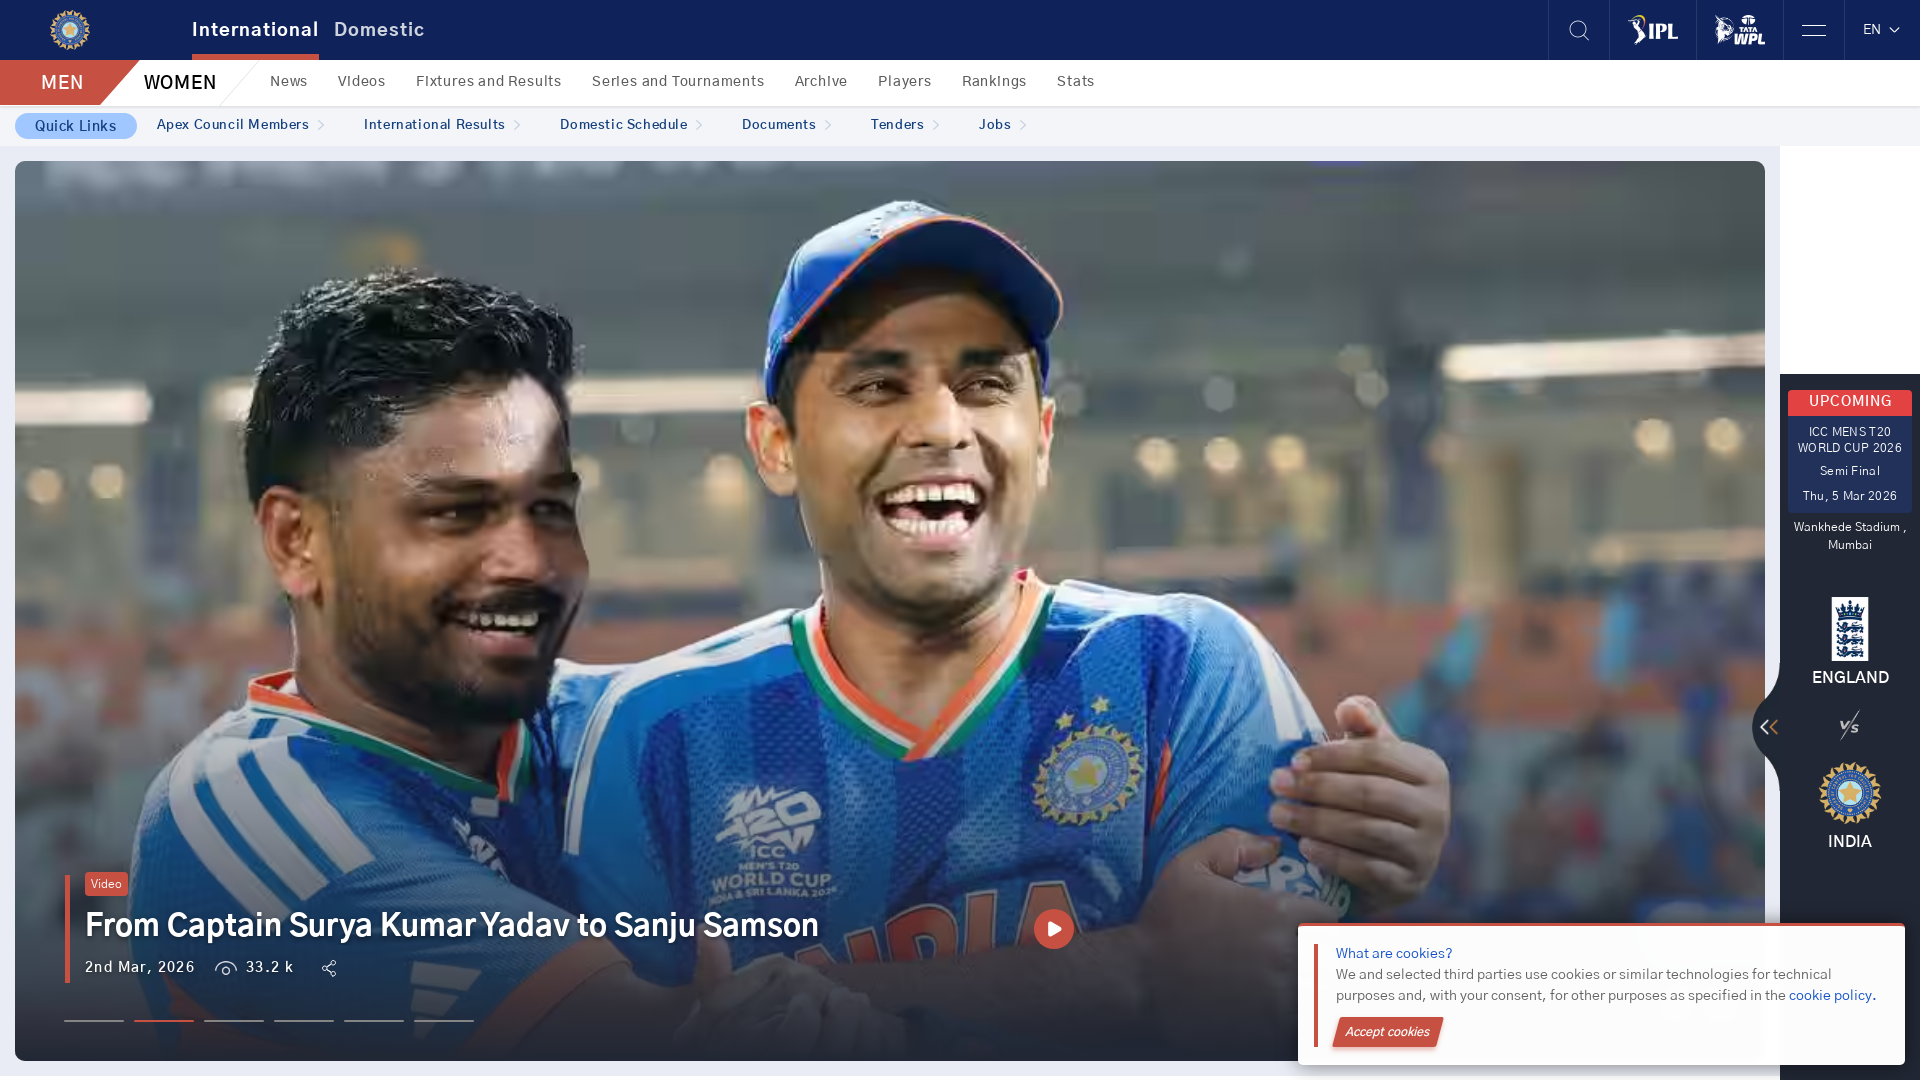

Cleared all cookies from context
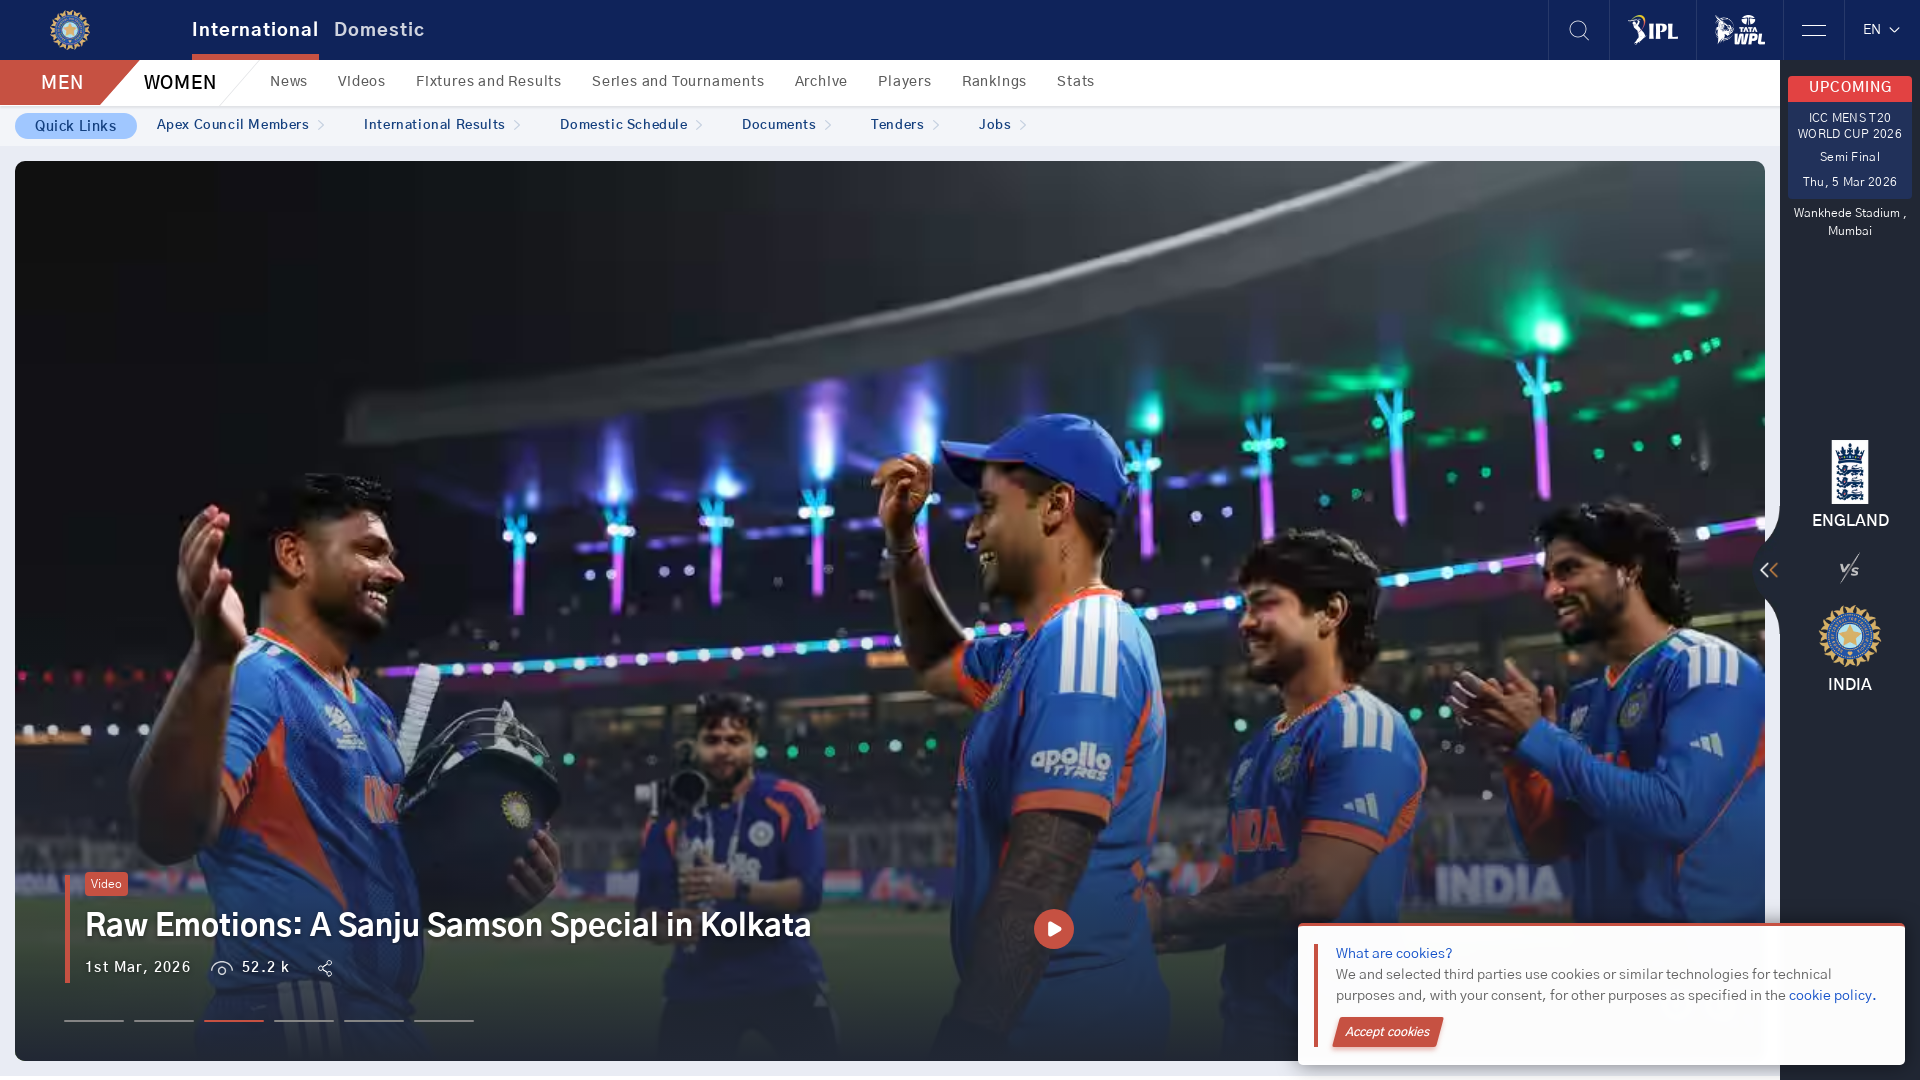

Retrieved viewport size: {'width': 1920, 'height': 1080}
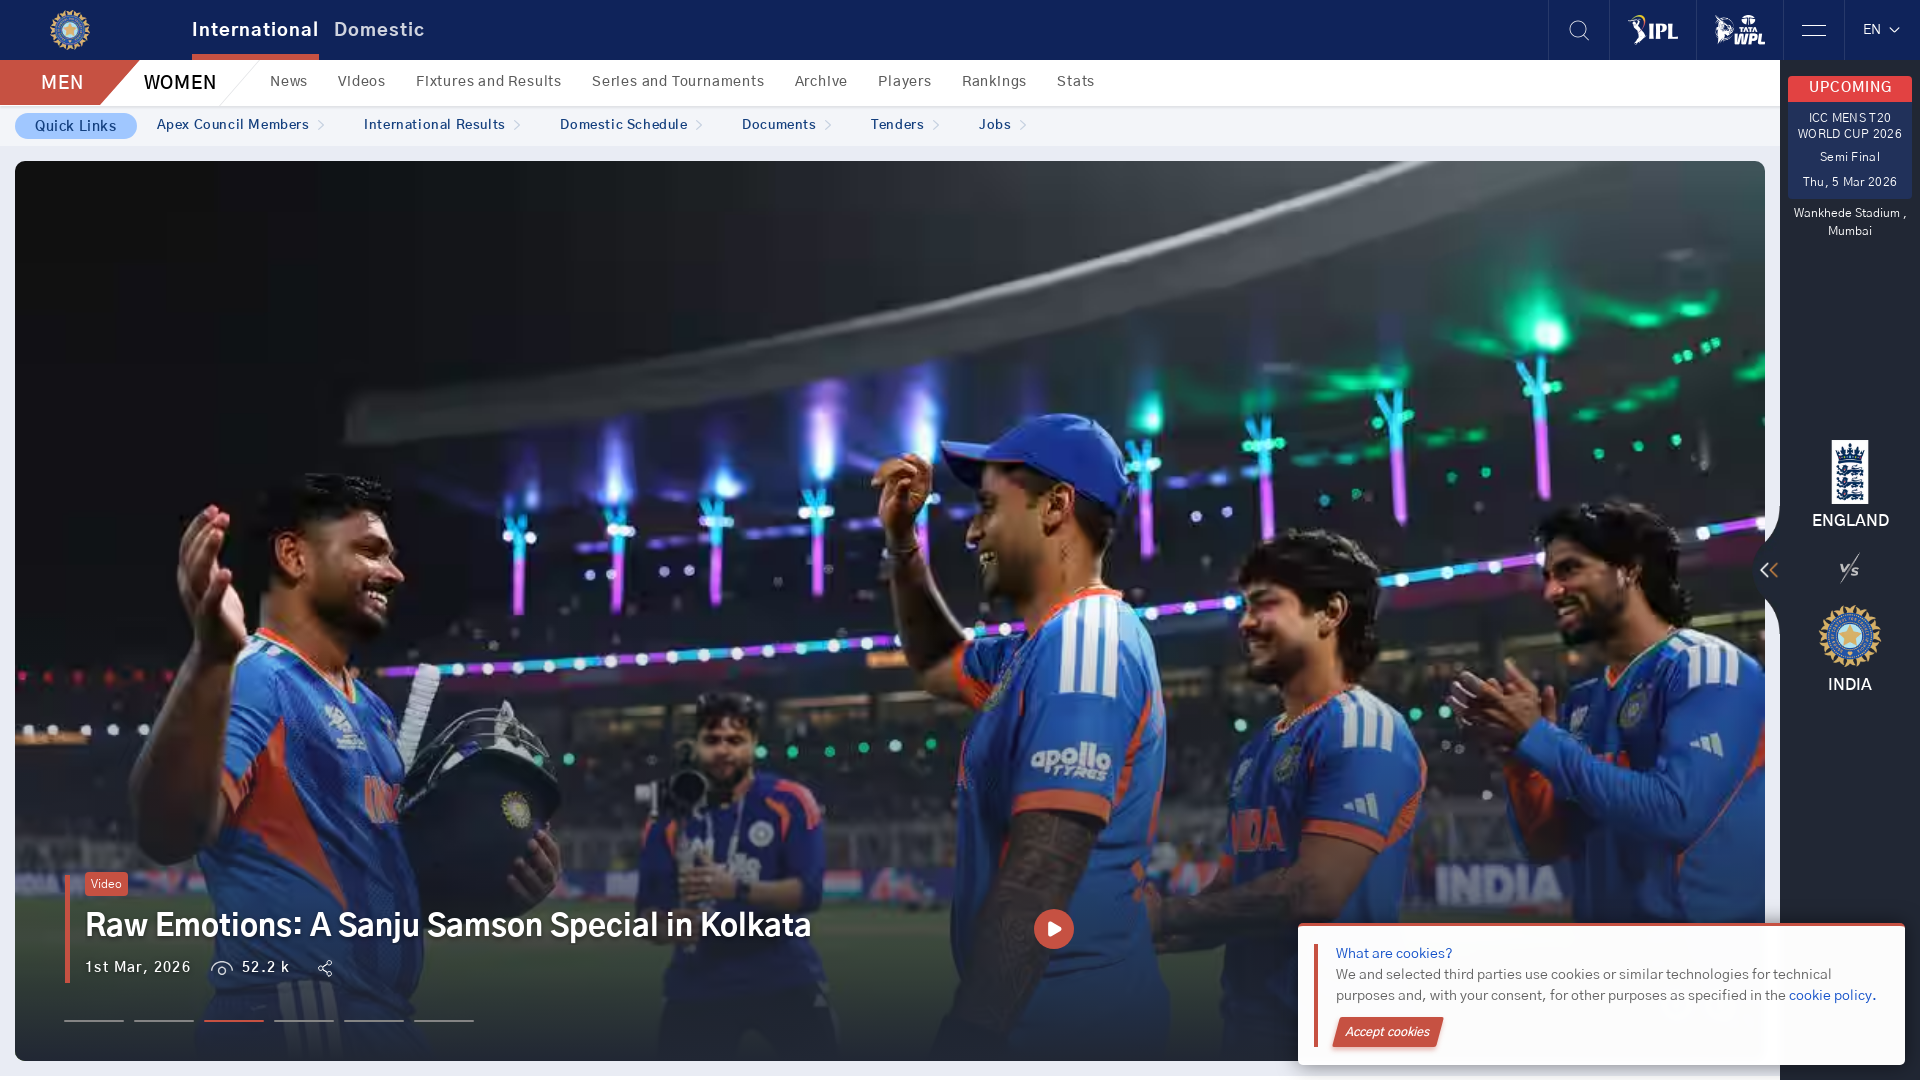

Set viewport to fullscreen-like dimensions (1920x1080)
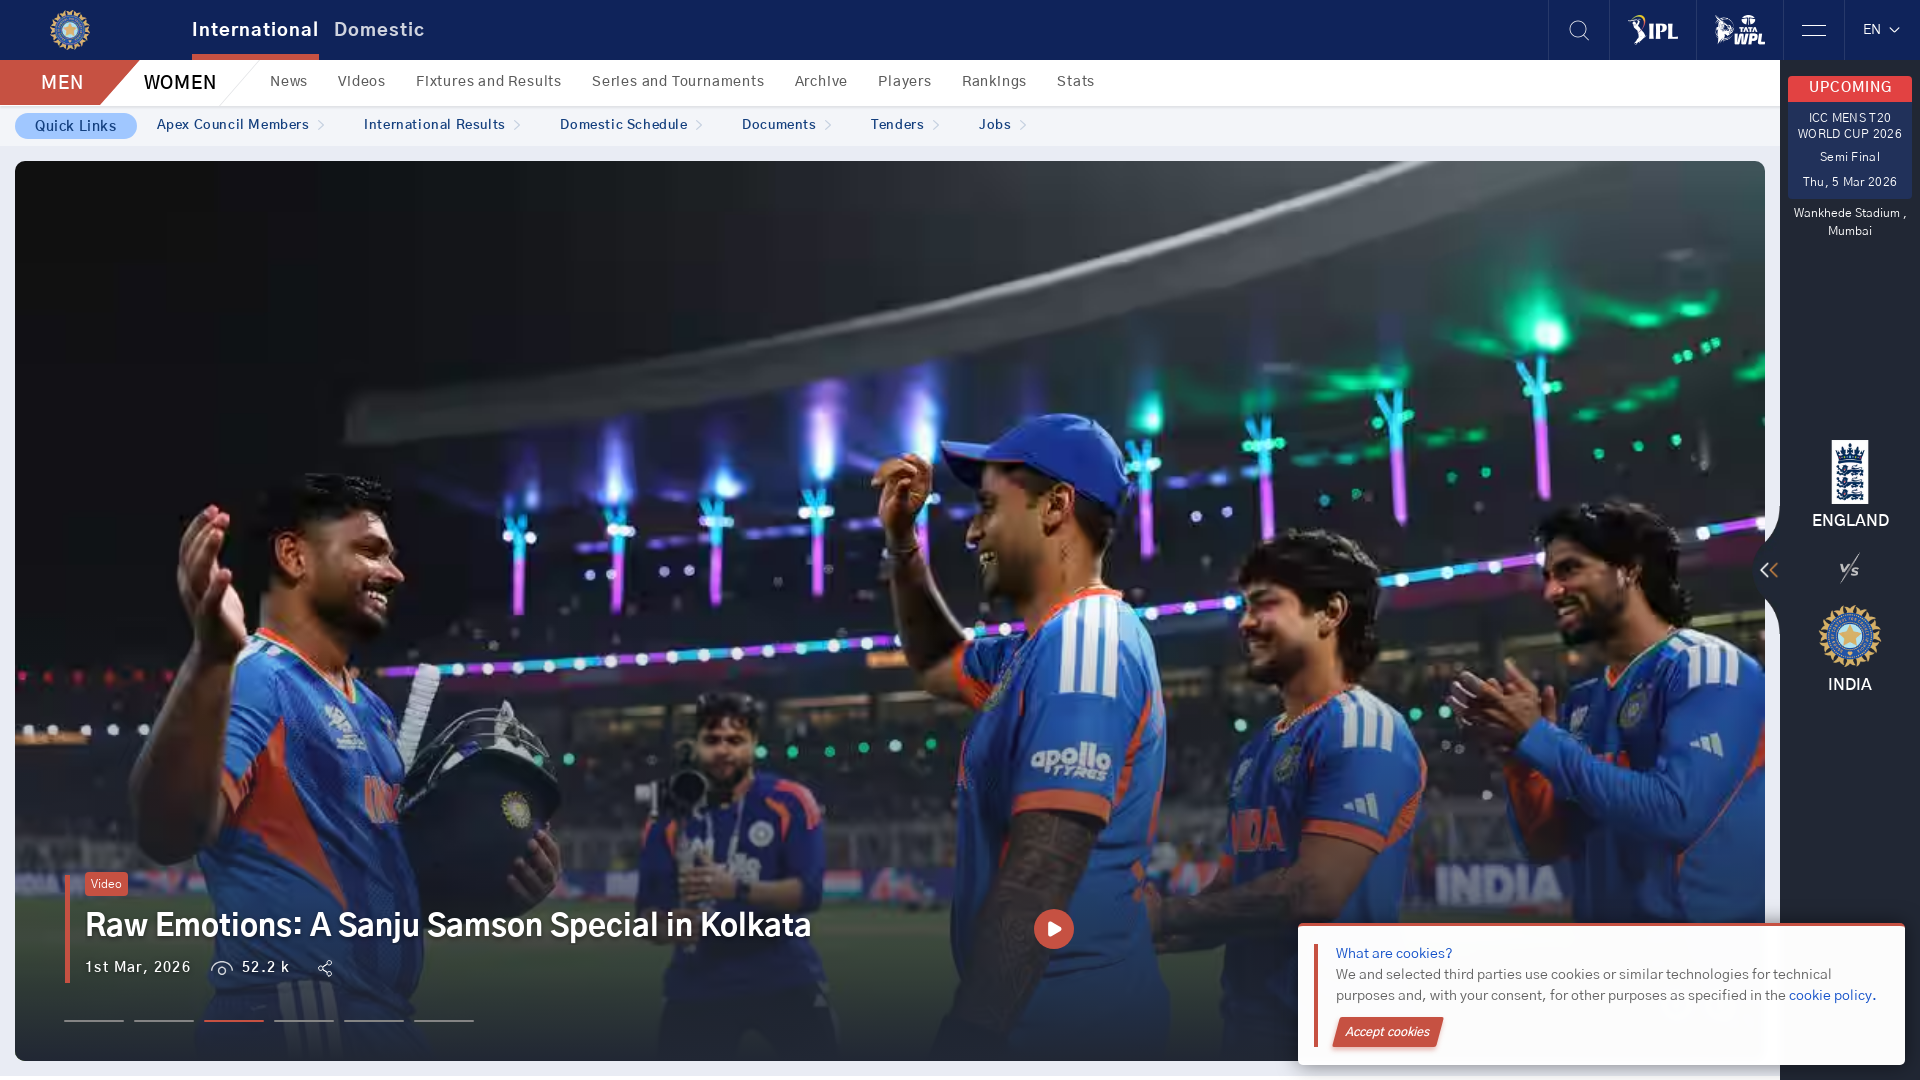

Resized viewport to specific dimensions (252x500)
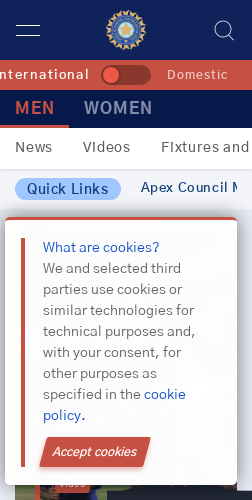

Retrieved page source content
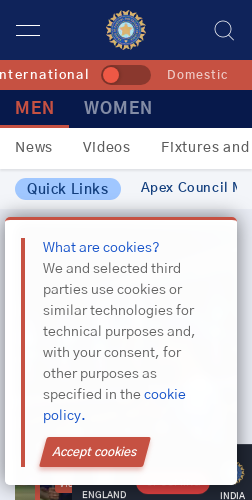

Waited 1000ms to observe window changes
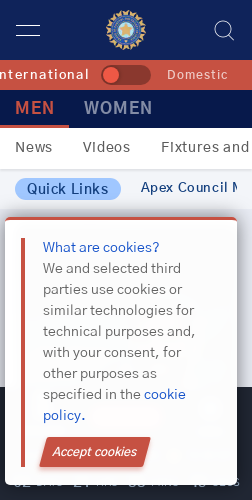

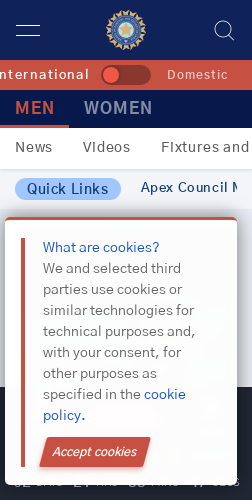